Tests double-click functionality by performing a double-click action on the "Copy Text" button on a test automation practice page.

Starting URL: https://testautomationpractice.blogspot.com/

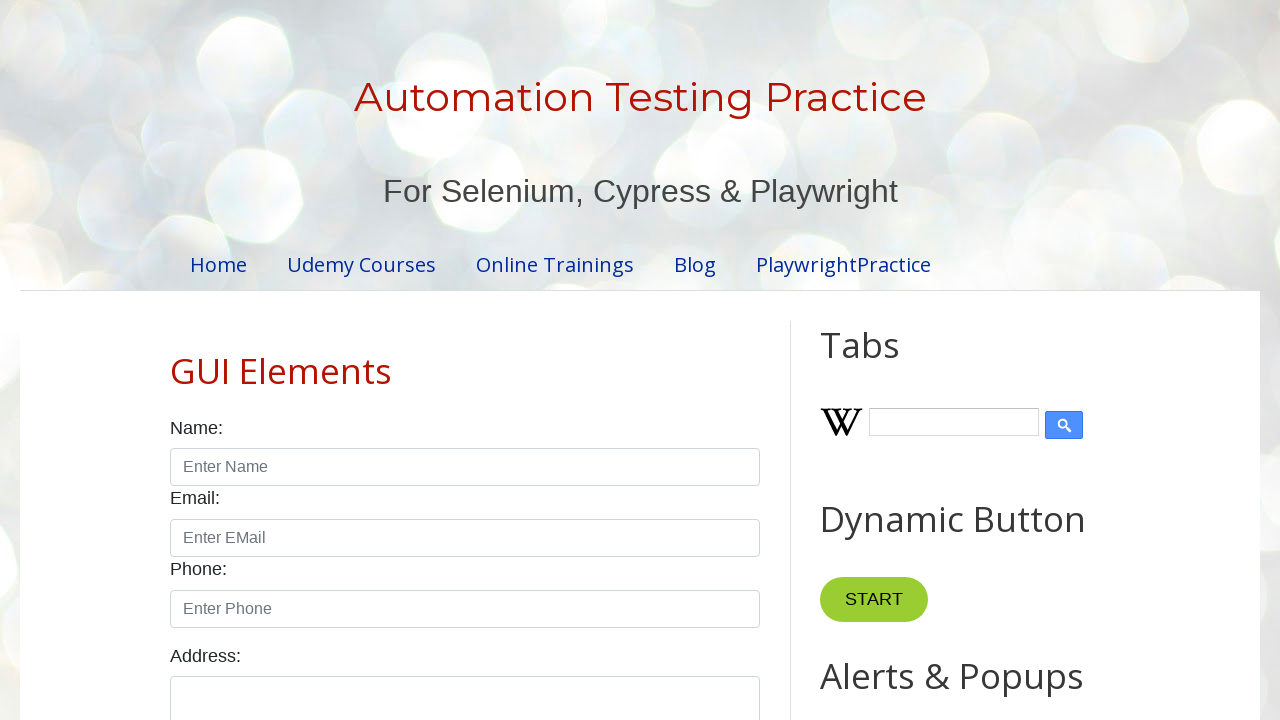

Located the 'Copy Text' button
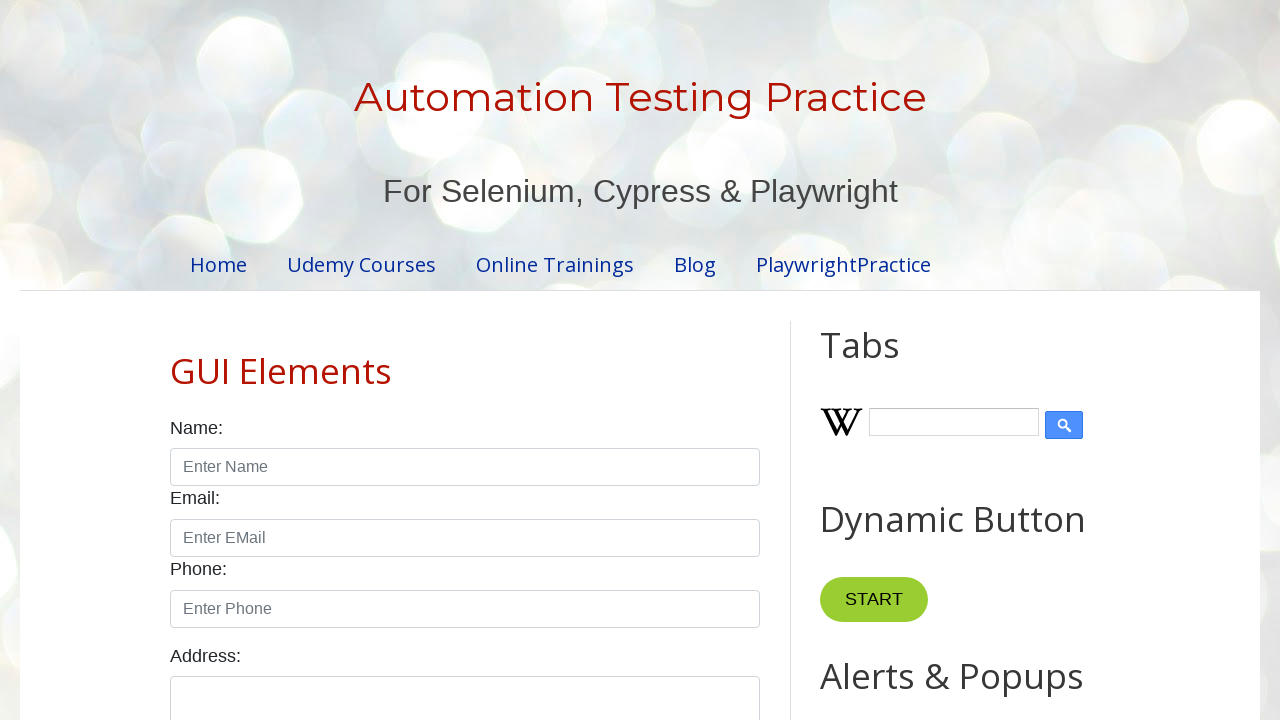

Performed double-click action on the 'Copy Text' button at (885, 360) on xpath=//button[normalize-space()='Copy Text']
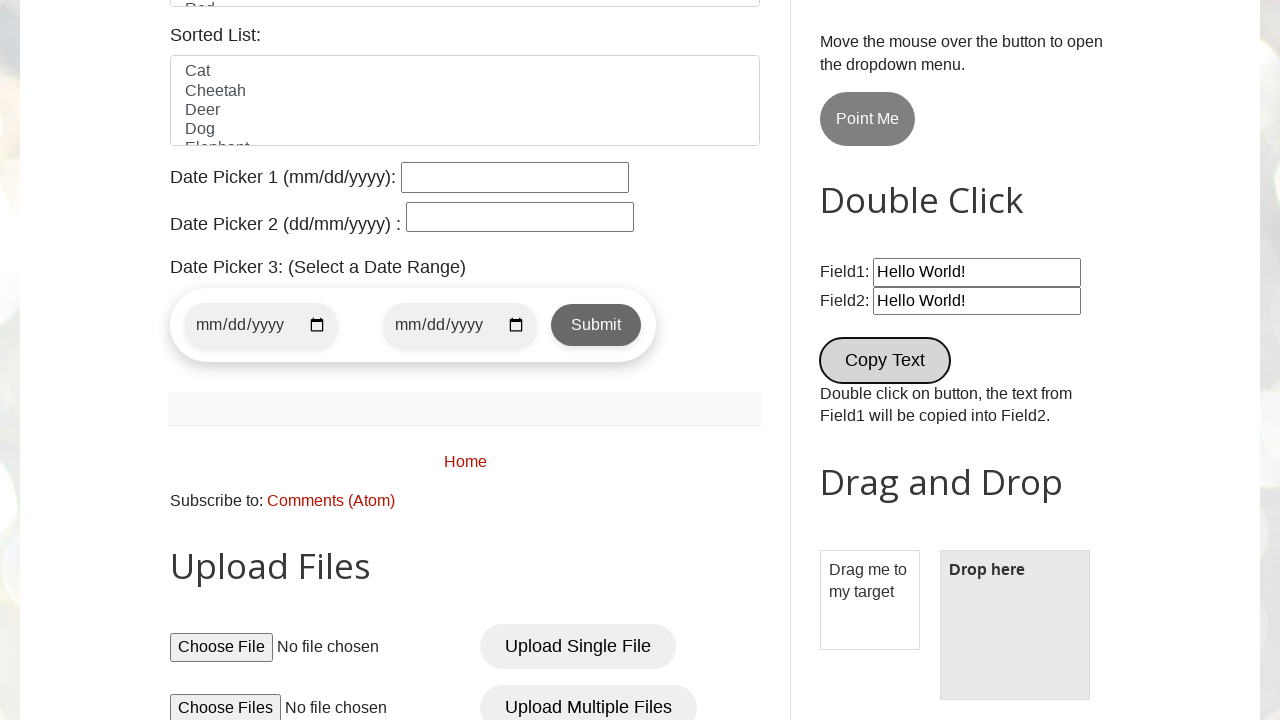

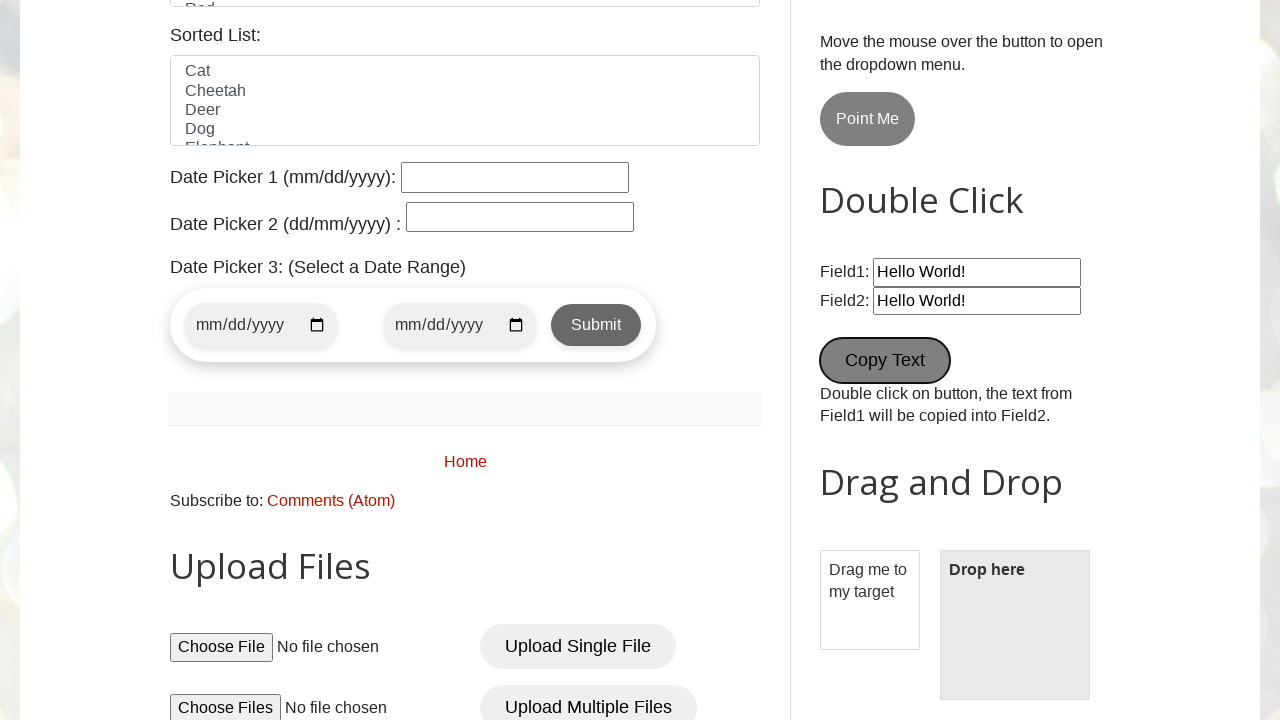